Tests checkbox functionality by clicking red and green checkboxes, then verifying their selection states

Starting URL: https://selenium08.blogspot.com/2019/07/check-box-and-radio-buttons.html

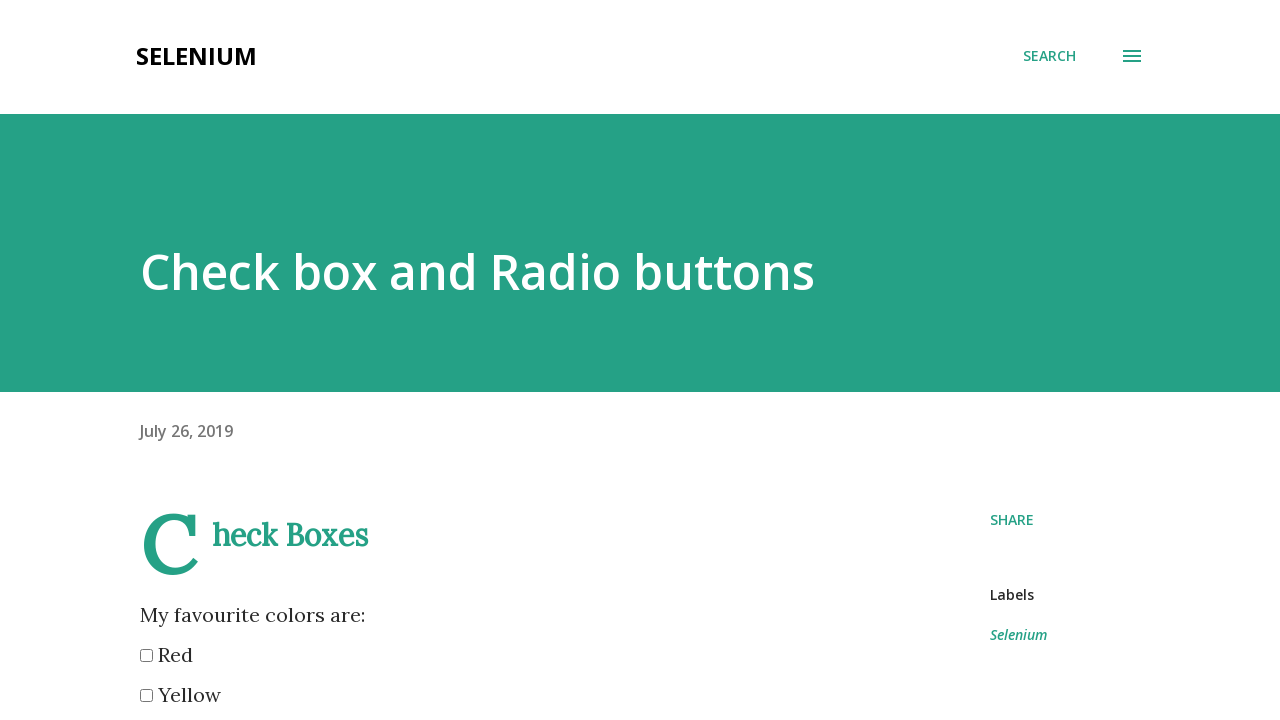

Clicked red checkbox at (146, 656) on xpath=//input[@value='red']
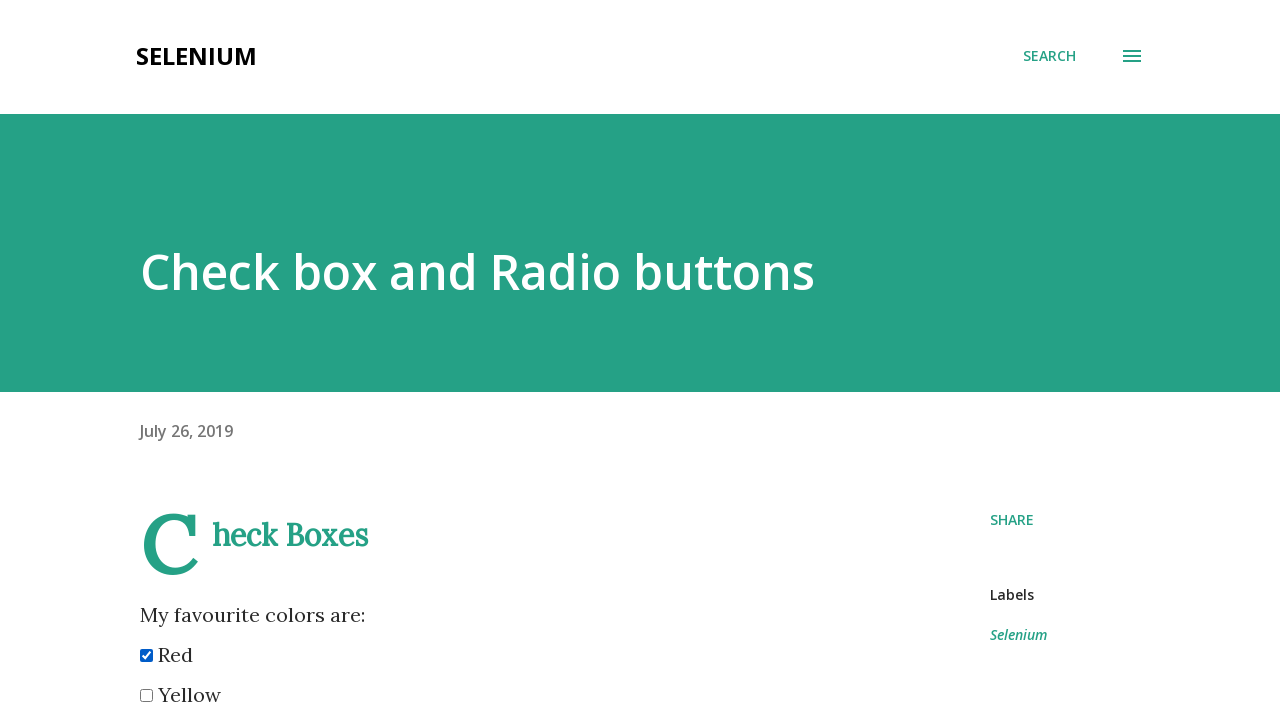

Clicked green checkbox at (146, 360) on xpath=//input[@value='green']
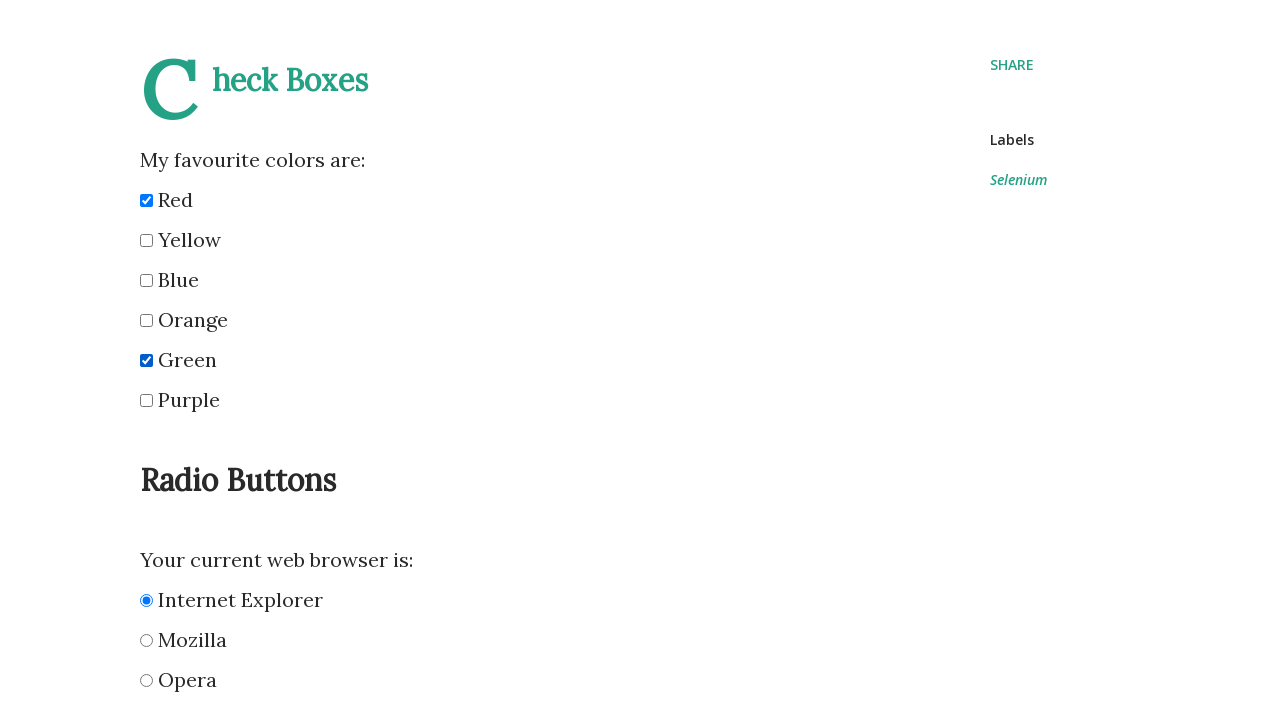

Verified red checkbox is selected
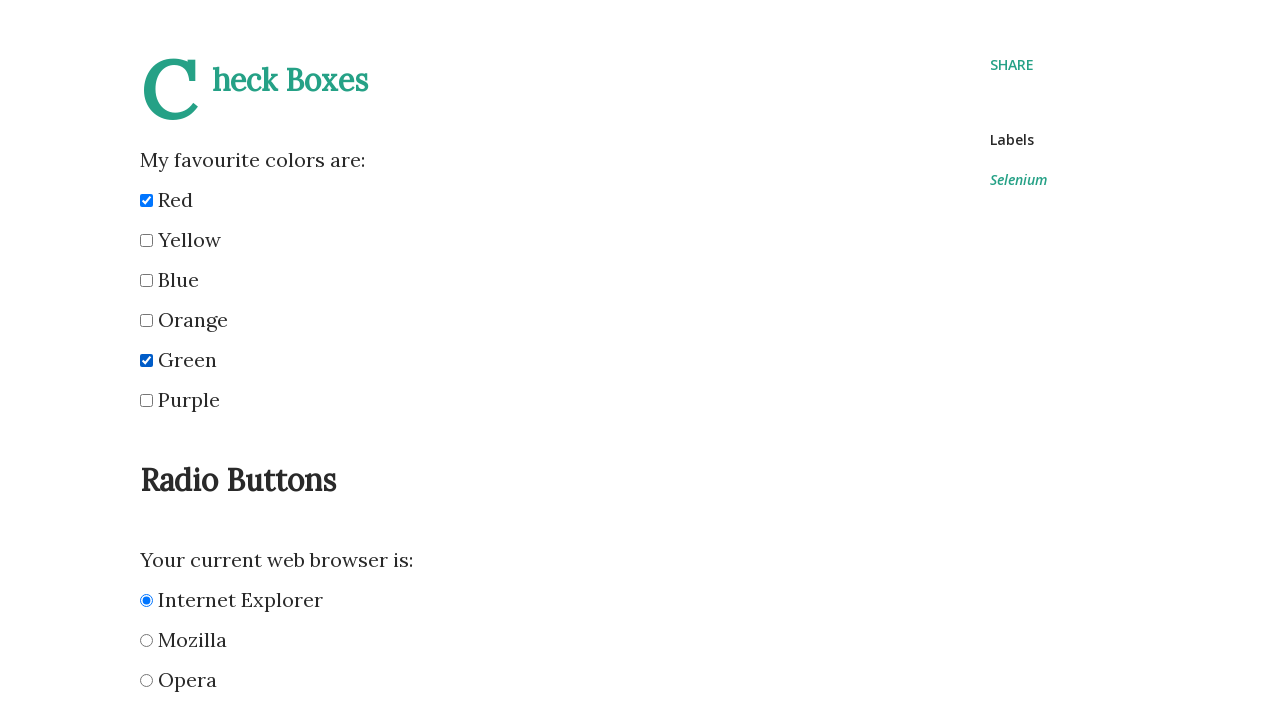

Verified orange checkbox is not selected
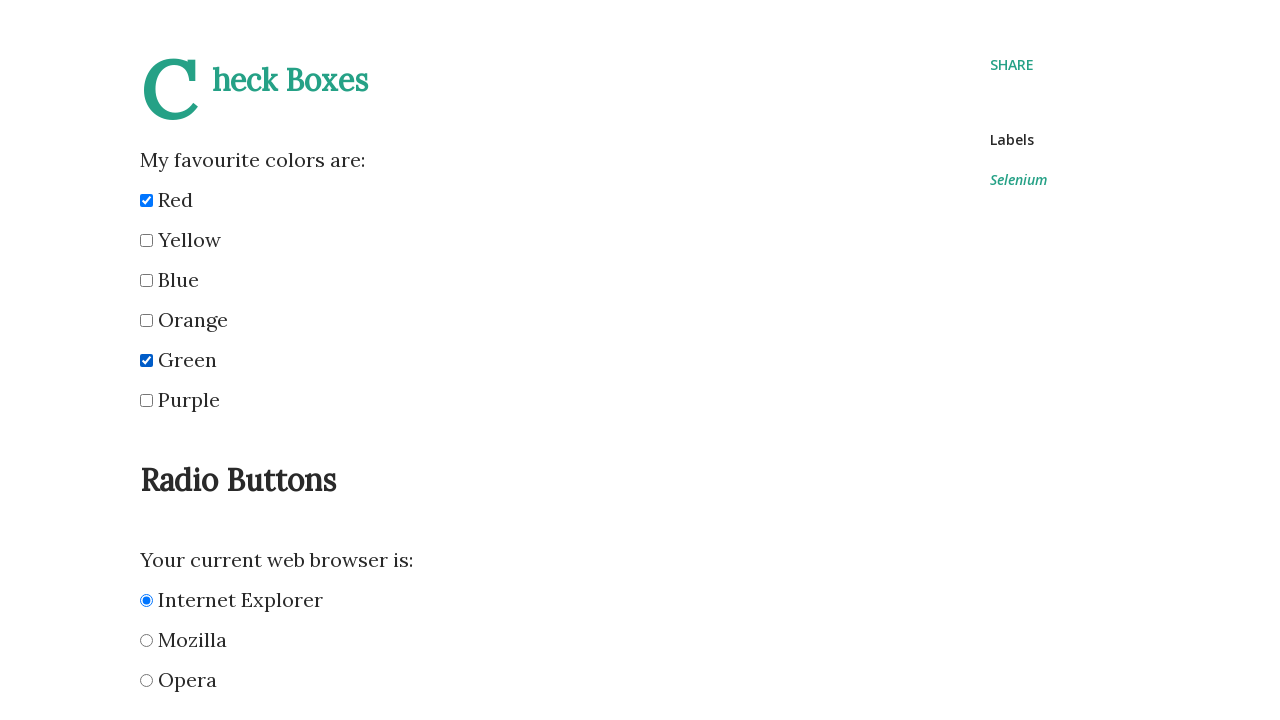

Verified blue checkbox is enabled
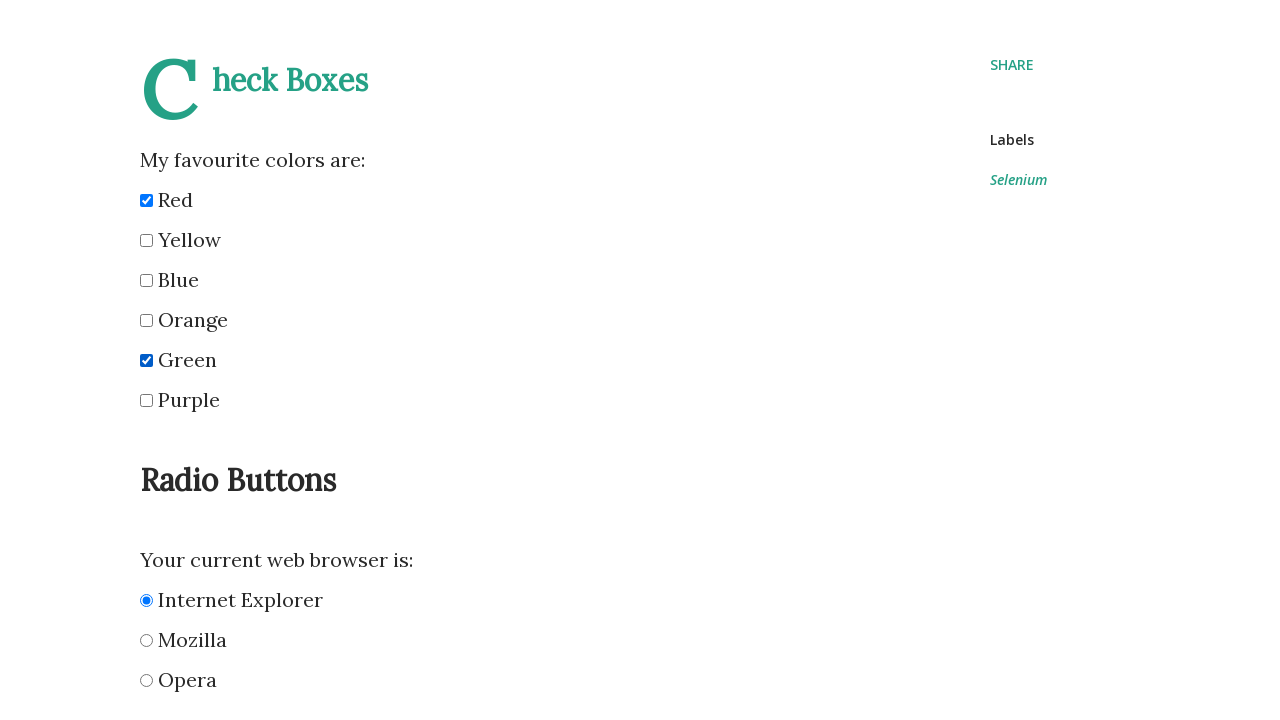

Verified green checkbox is selected
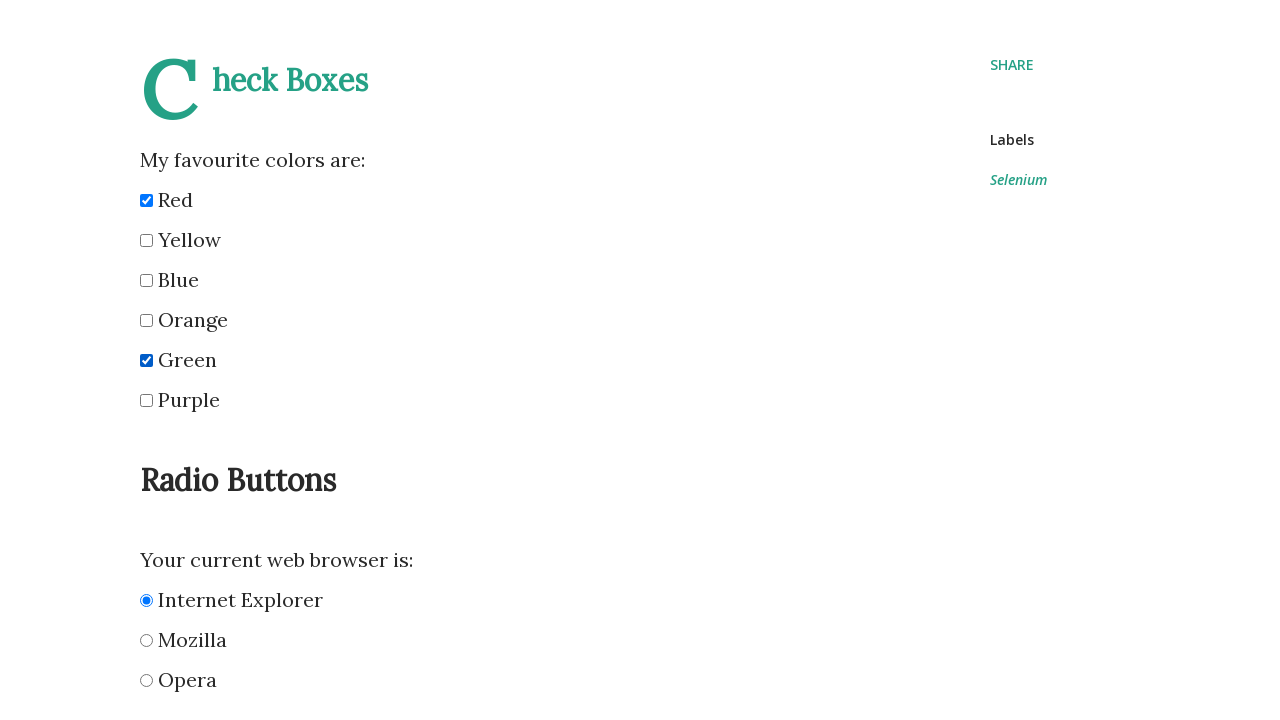

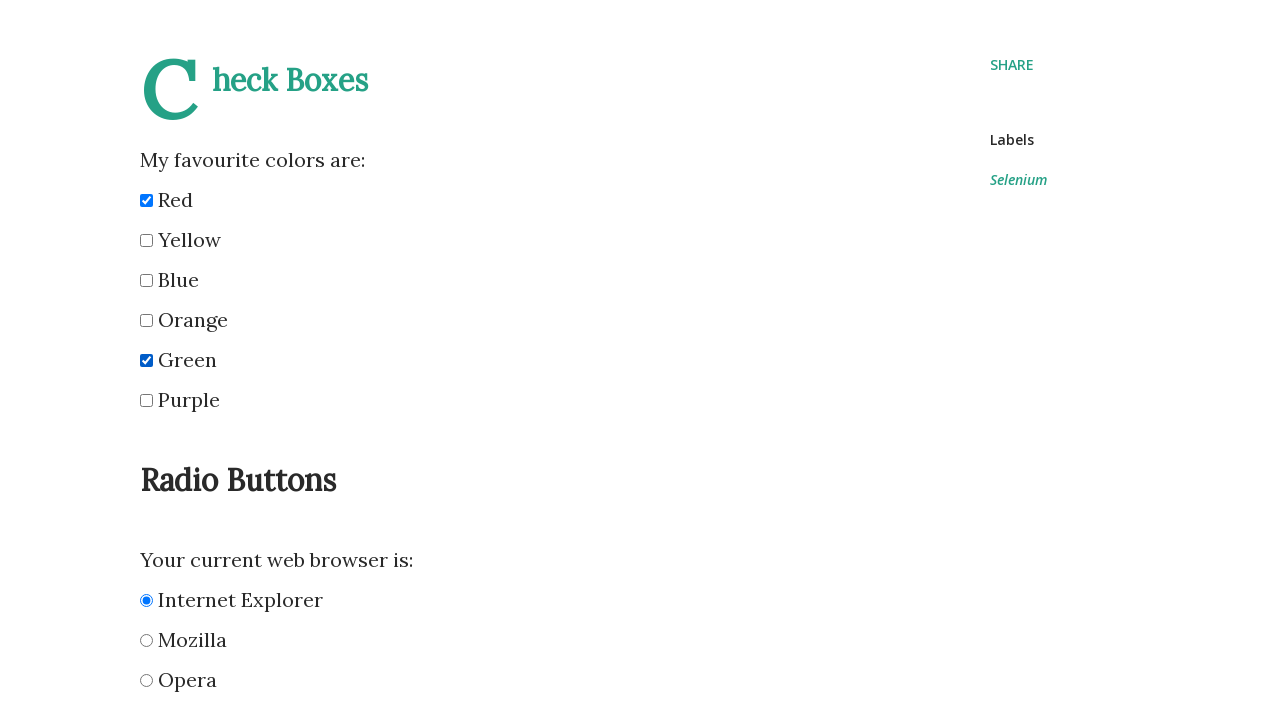